Tests filtering to display all todo items after viewing filtered lists

Starting URL: https://demo.playwright.dev/todomvc

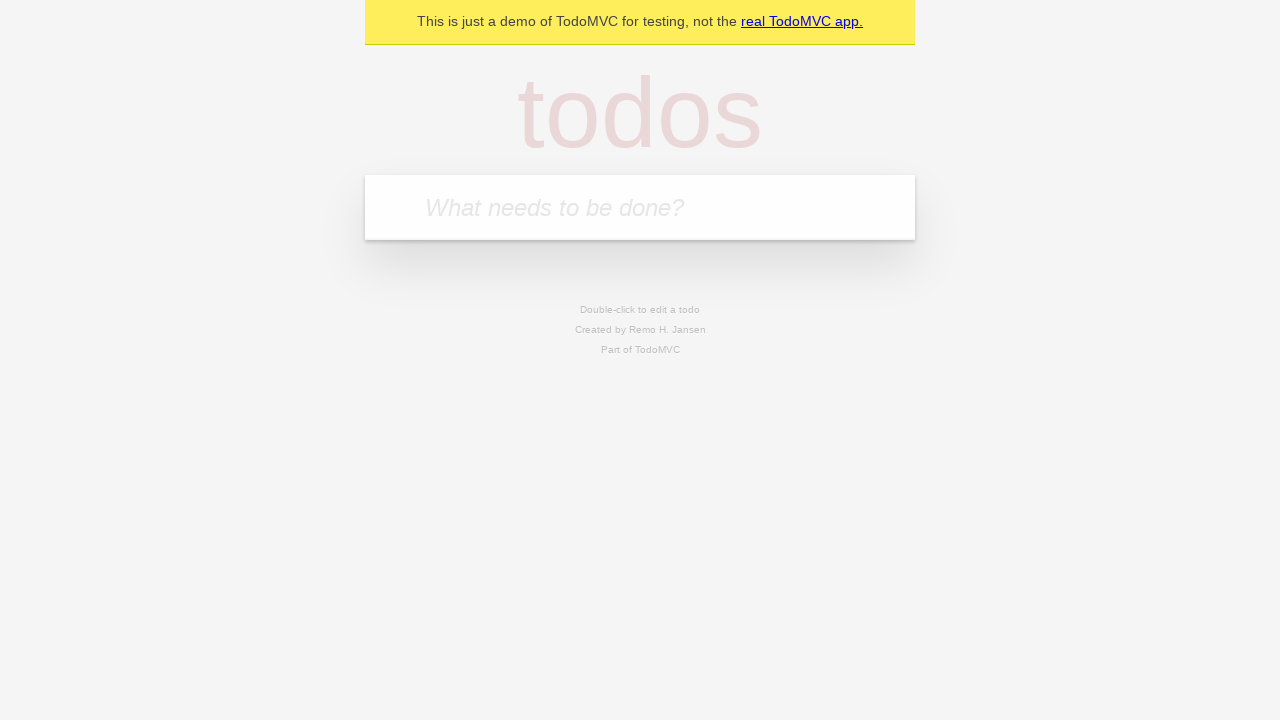

Filled todo input with 'buy some cheese' on internal:attr=[placeholder="What needs to be done?"i]
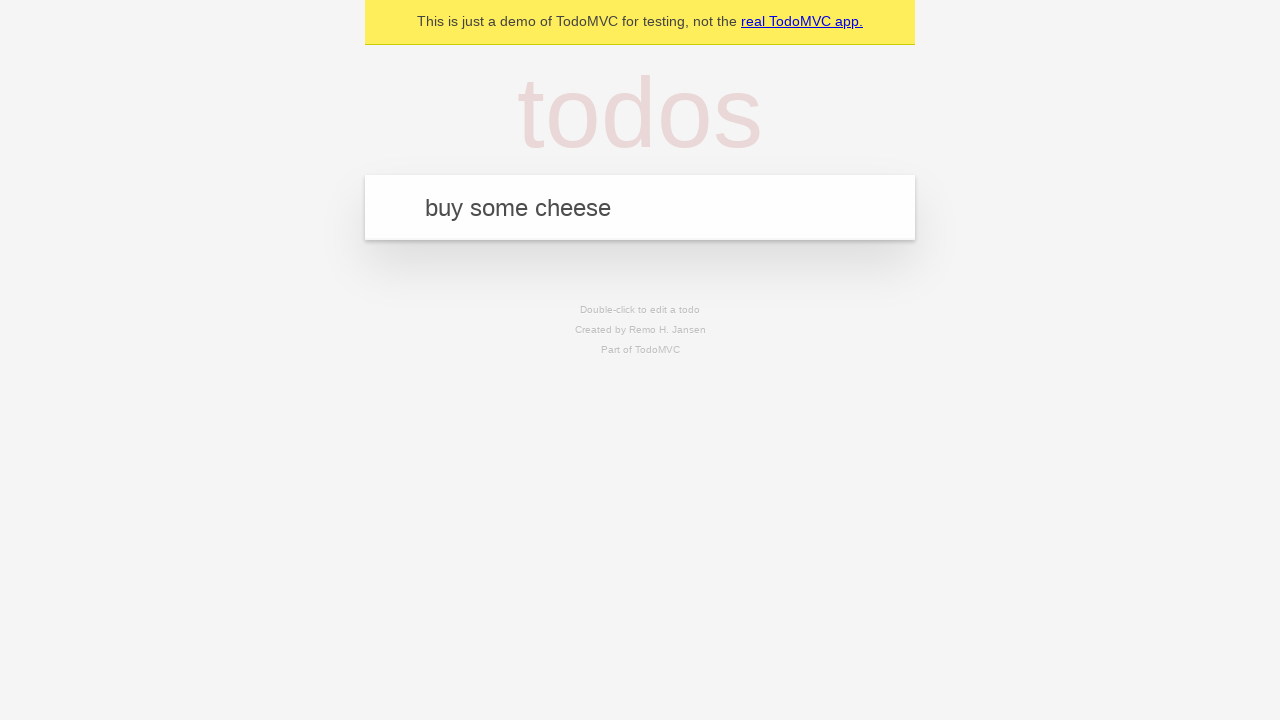

Pressed Enter to create first todo item on internal:attr=[placeholder="What needs to be done?"i]
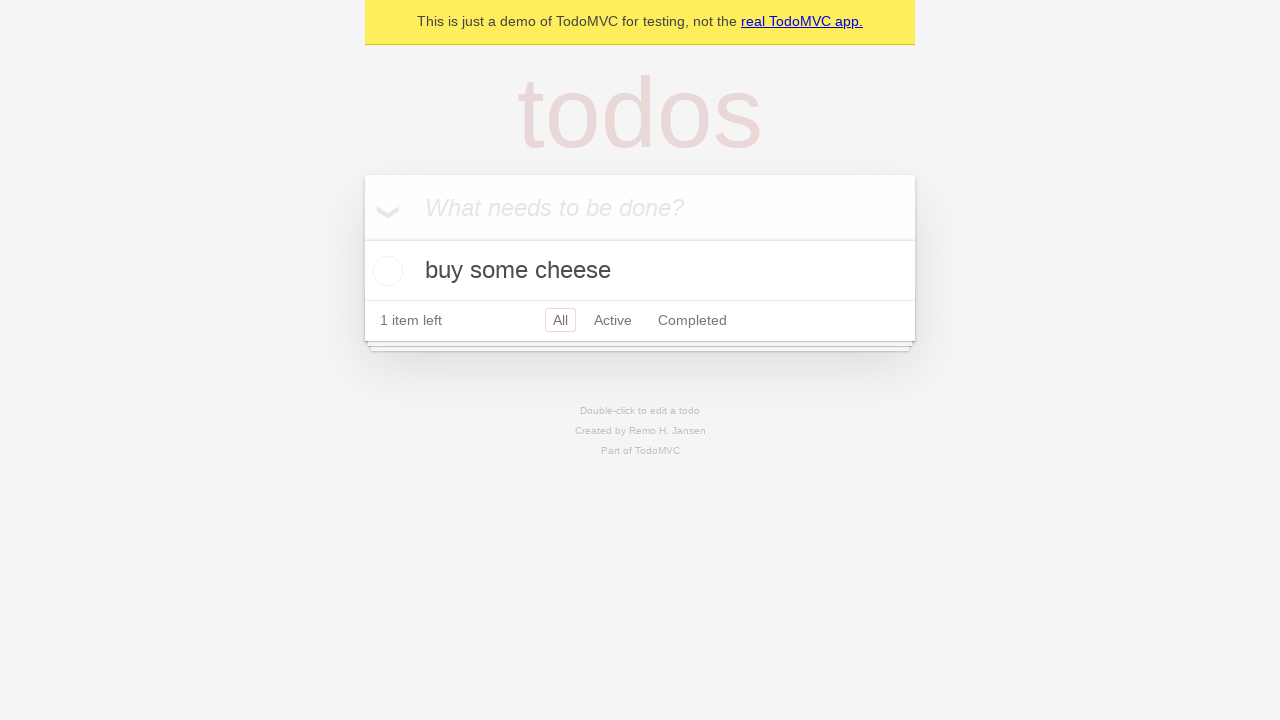

Filled todo input with 'feed the cat' on internal:attr=[placeholder="What needs to be done?"i]
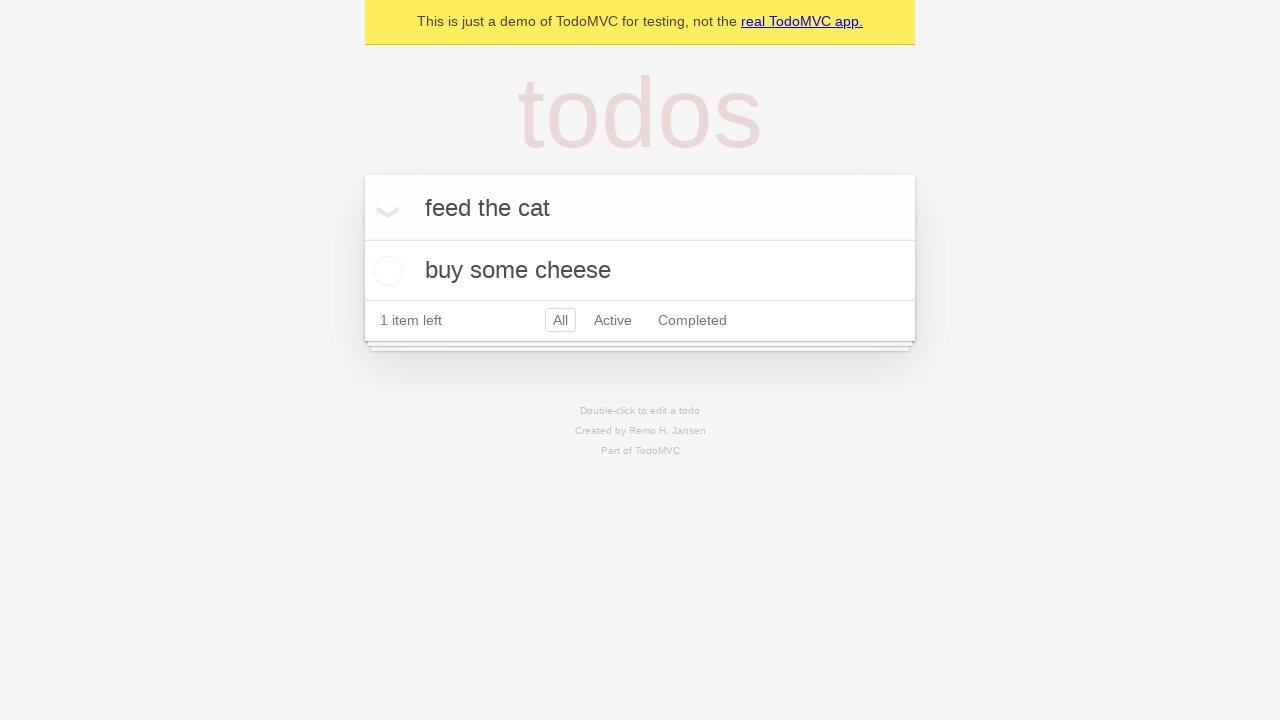

Pressed Enter to create second todo item on internal:attr=[placeholder="What needs to be done?"i]
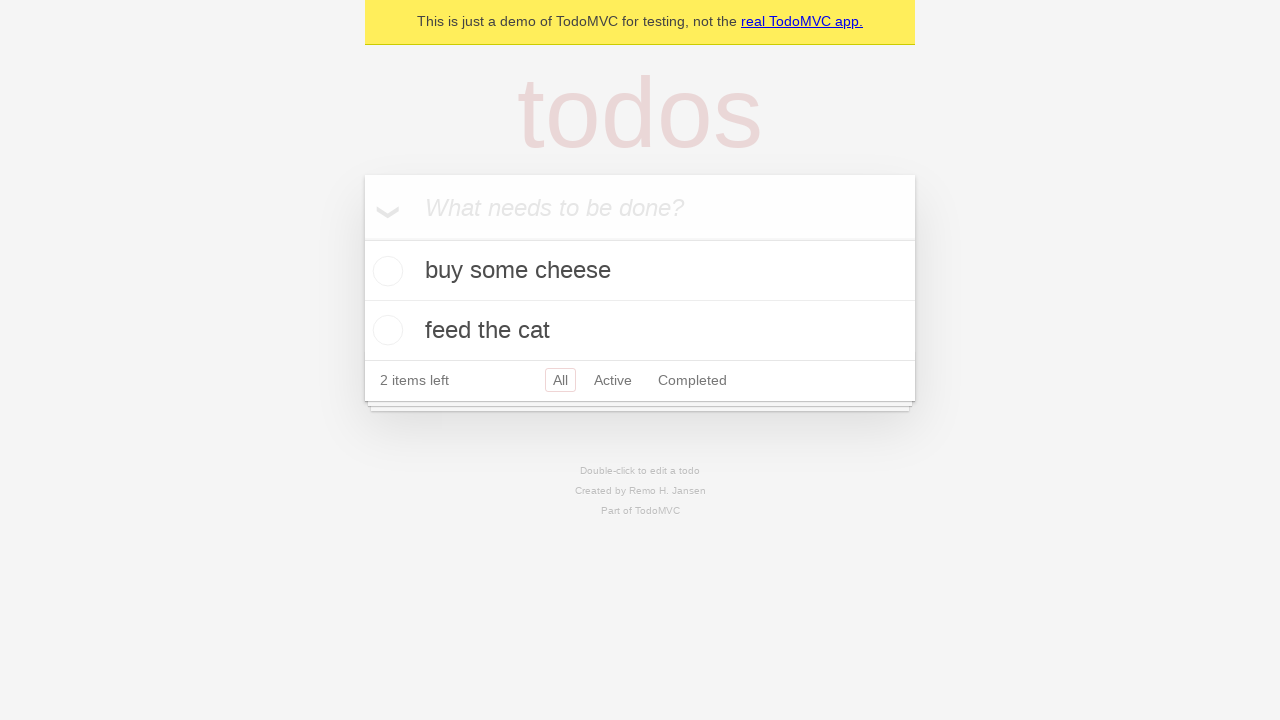

Filled todo input with 'book a doctors appointment' on internal:attr=[placeholder="What needs to be done?"i]
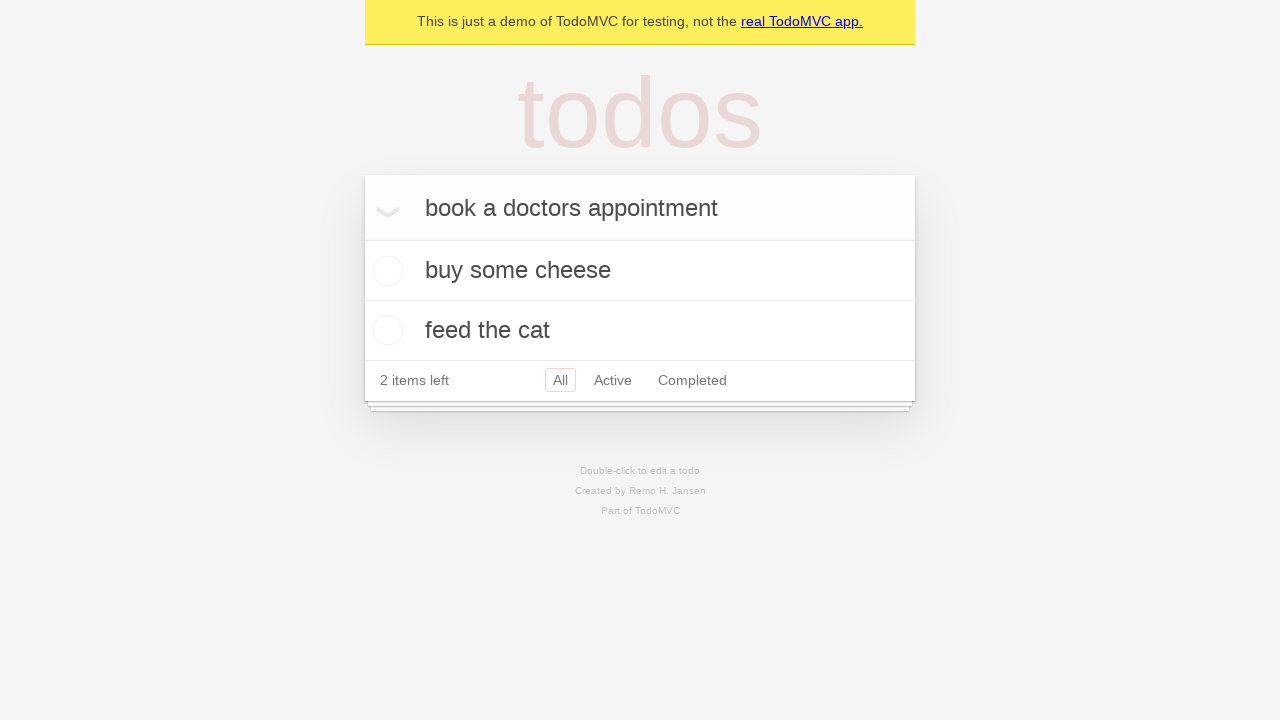

Pressed Enter to create third todo item on internal:attr=[placeholder="What needs to be done?"i]
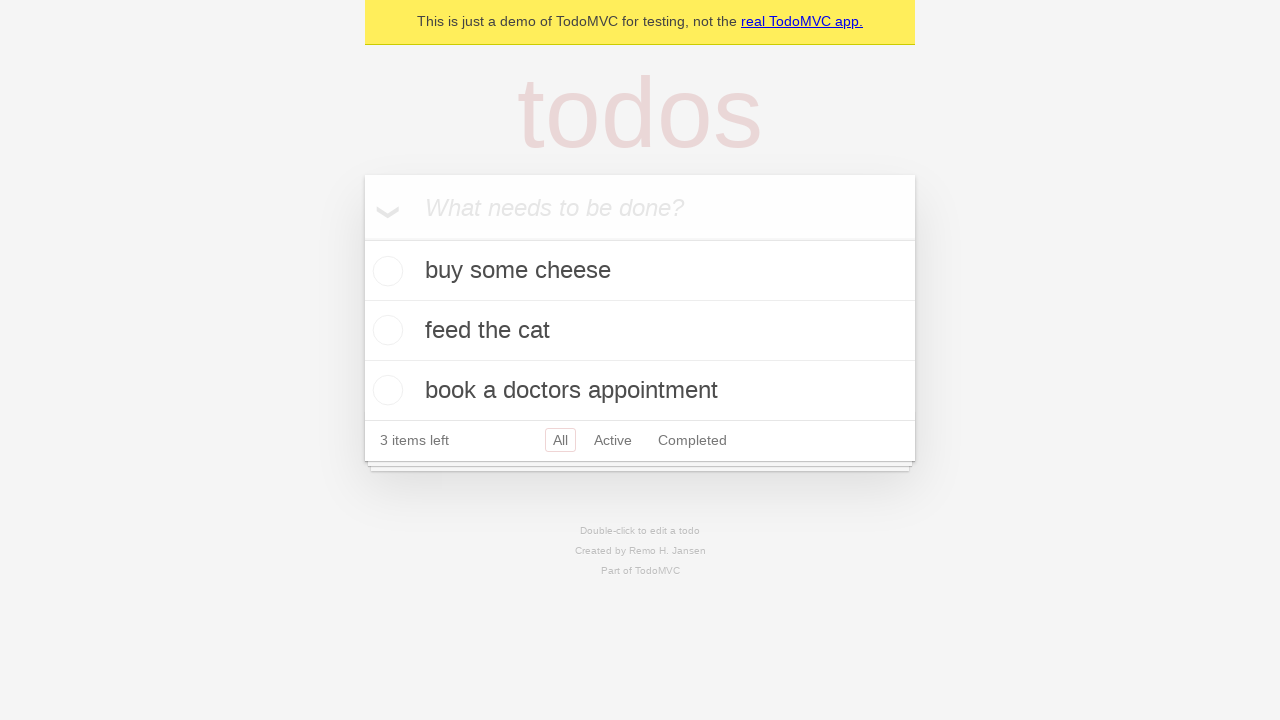

Checked the second todo item as completed at (385, 330) on internal:testid=[data-testid="todo-item"s] >> nth=1 >> internal:role=checkbox
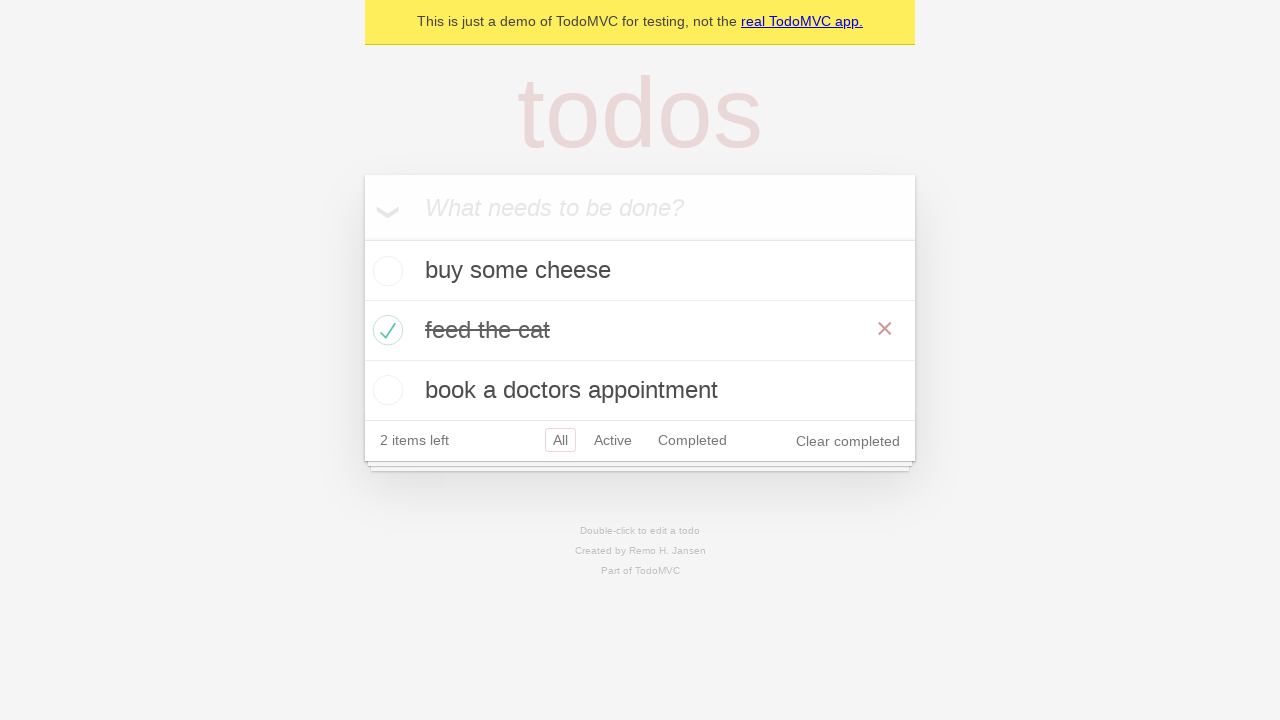

Clicked on 'Active' filter to display only active todos at (613, 440) on internal:role=link[name="Active"i]
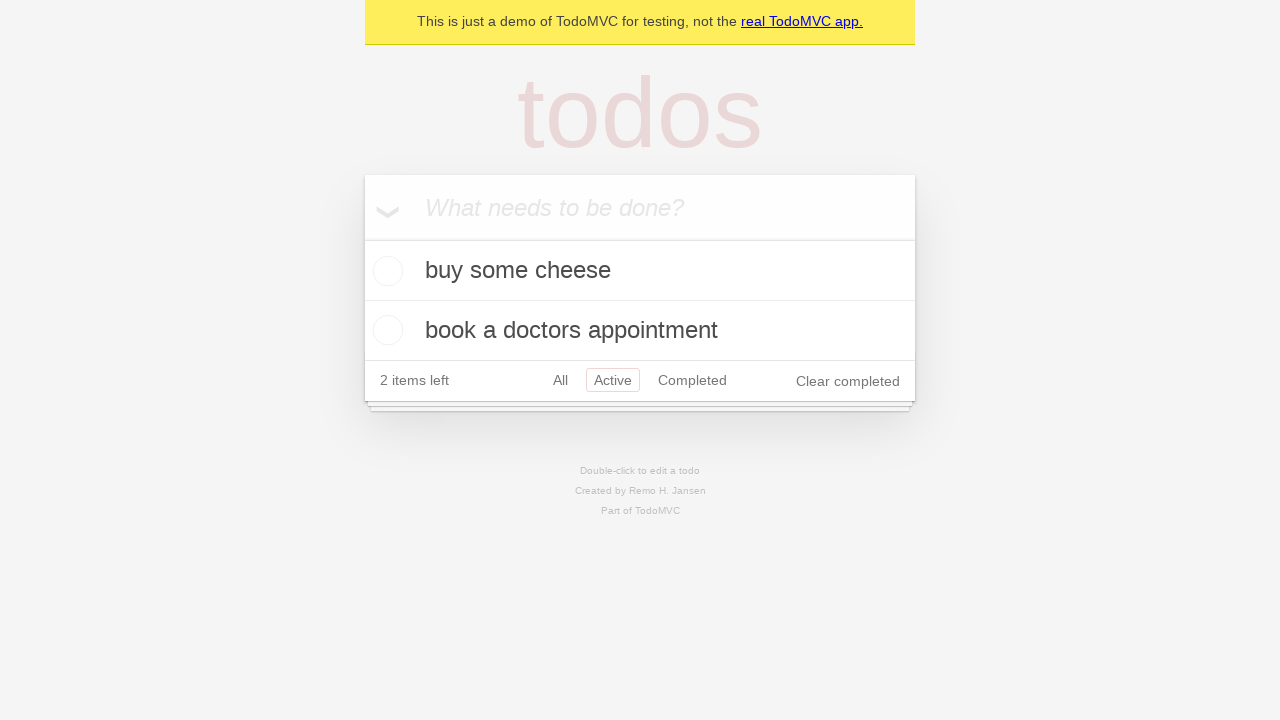

Clicked on 'Completed' filter to display only completed todos at (692, 380) on internal:role=link[name="Completed"i]
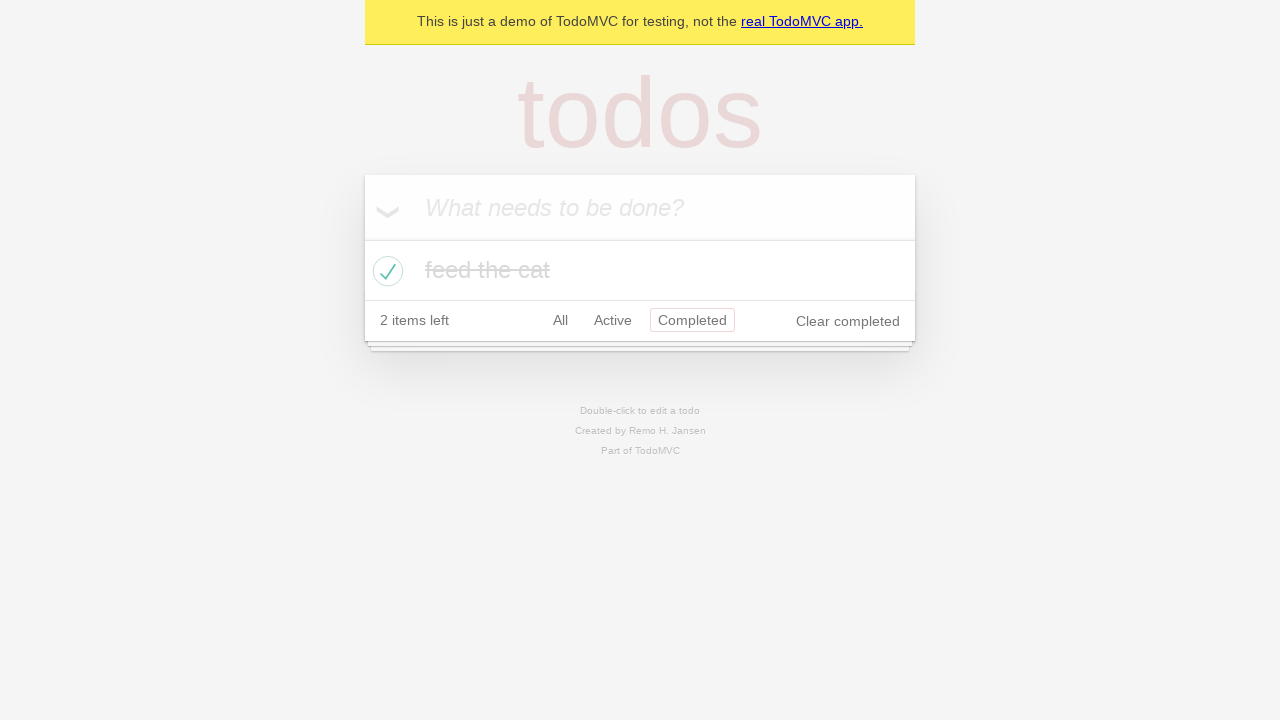

Clicked on 'All' filter to display all todo items at (560, 320) on internal:role=link[name="All"i]
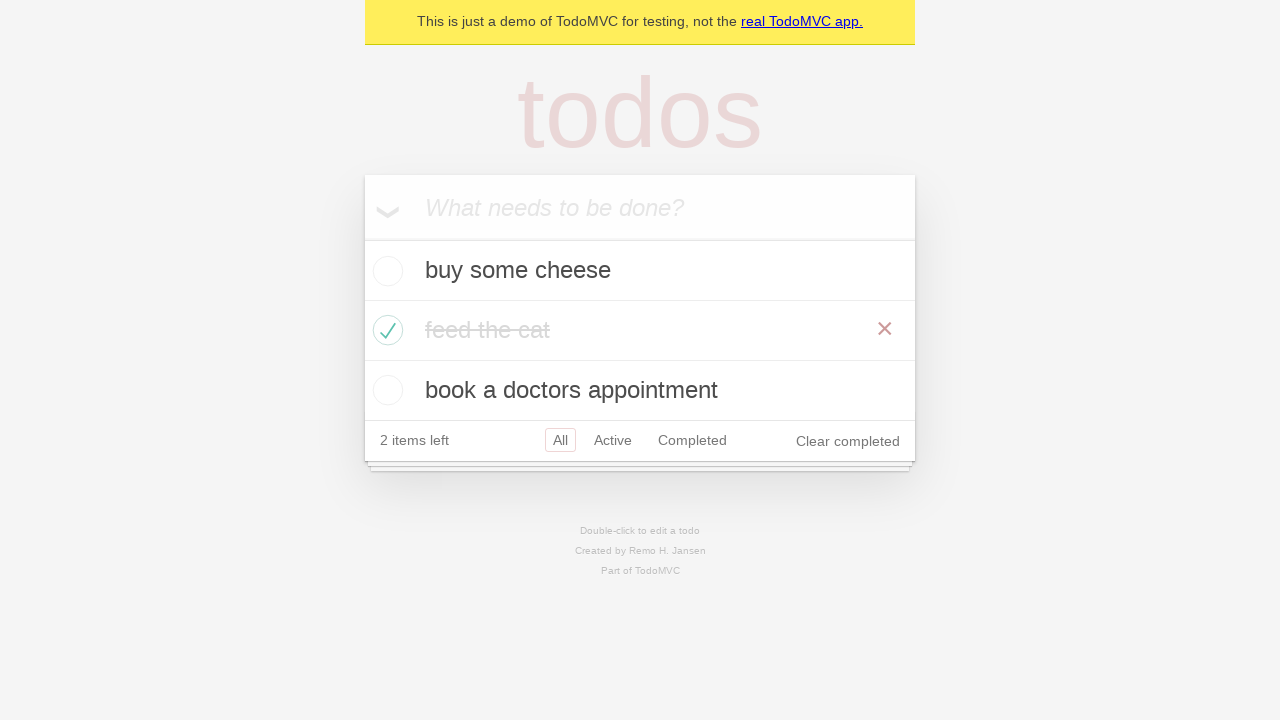

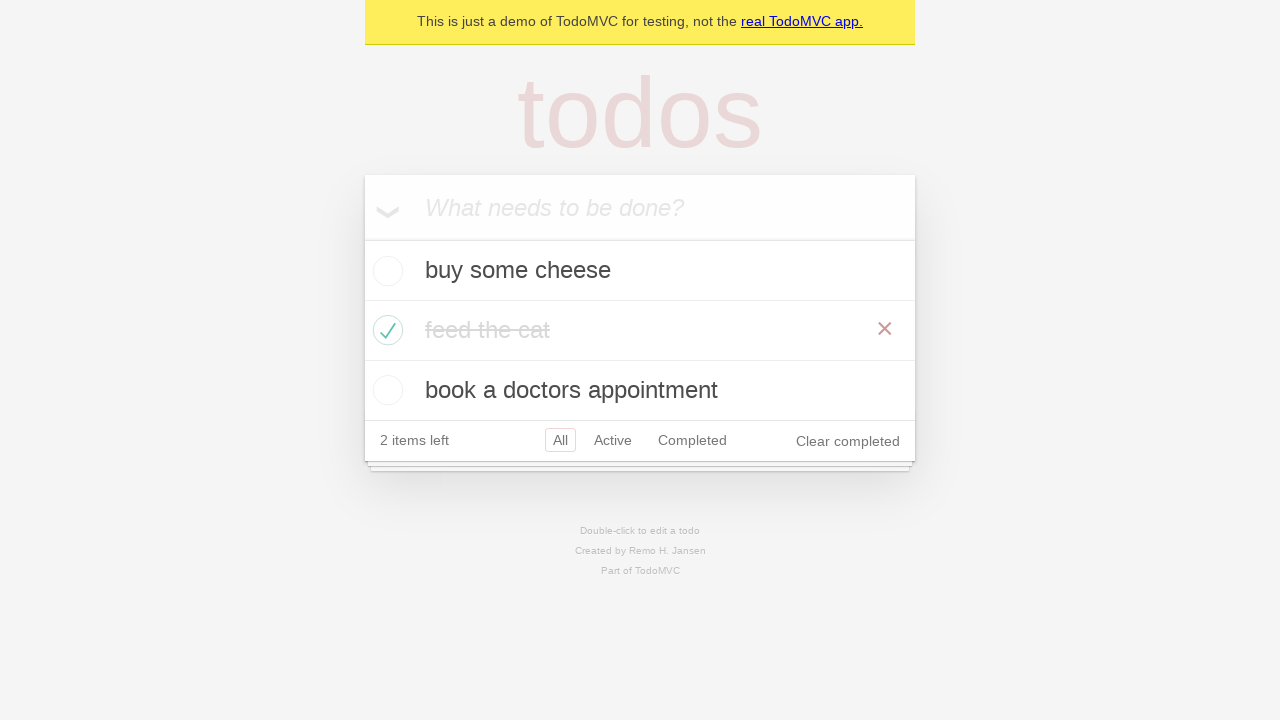